Tests keyboard input by sending ESCAPE key to an input field and verifying the result

Starting URL: https://the-internet.herokuapp.com/key_presses

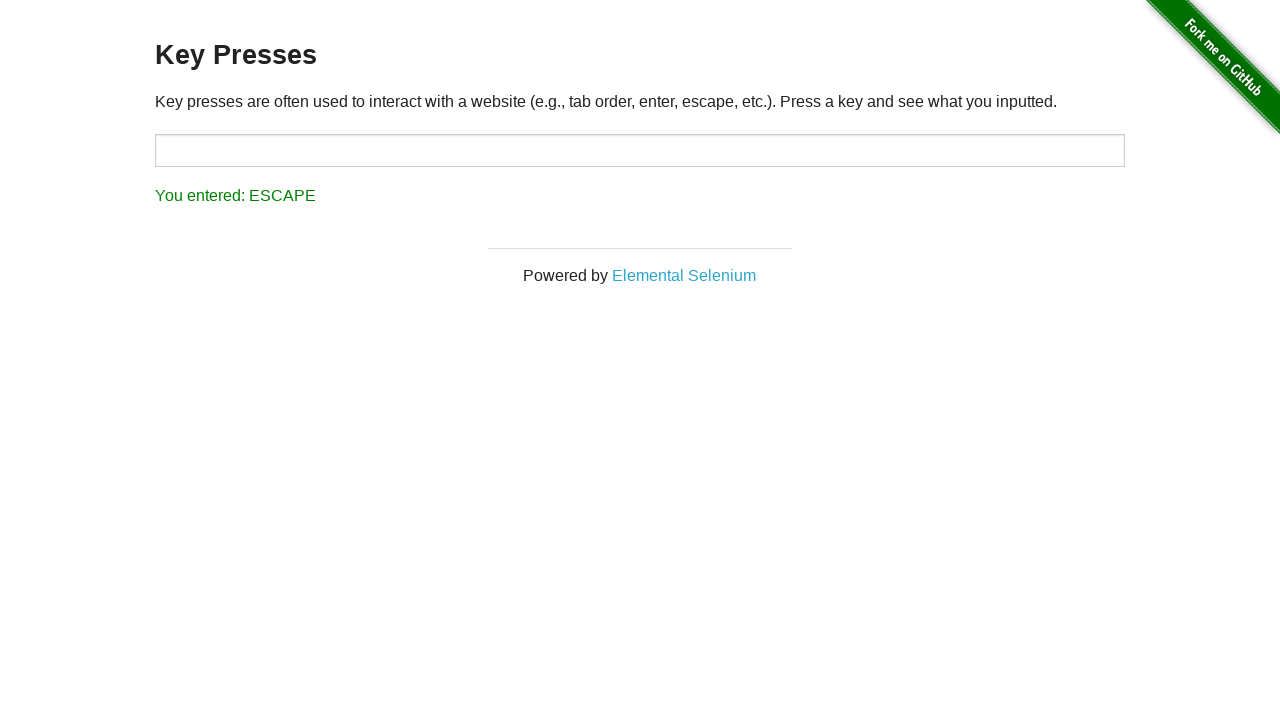

Clicked on the input field at (640, 150) on input#target
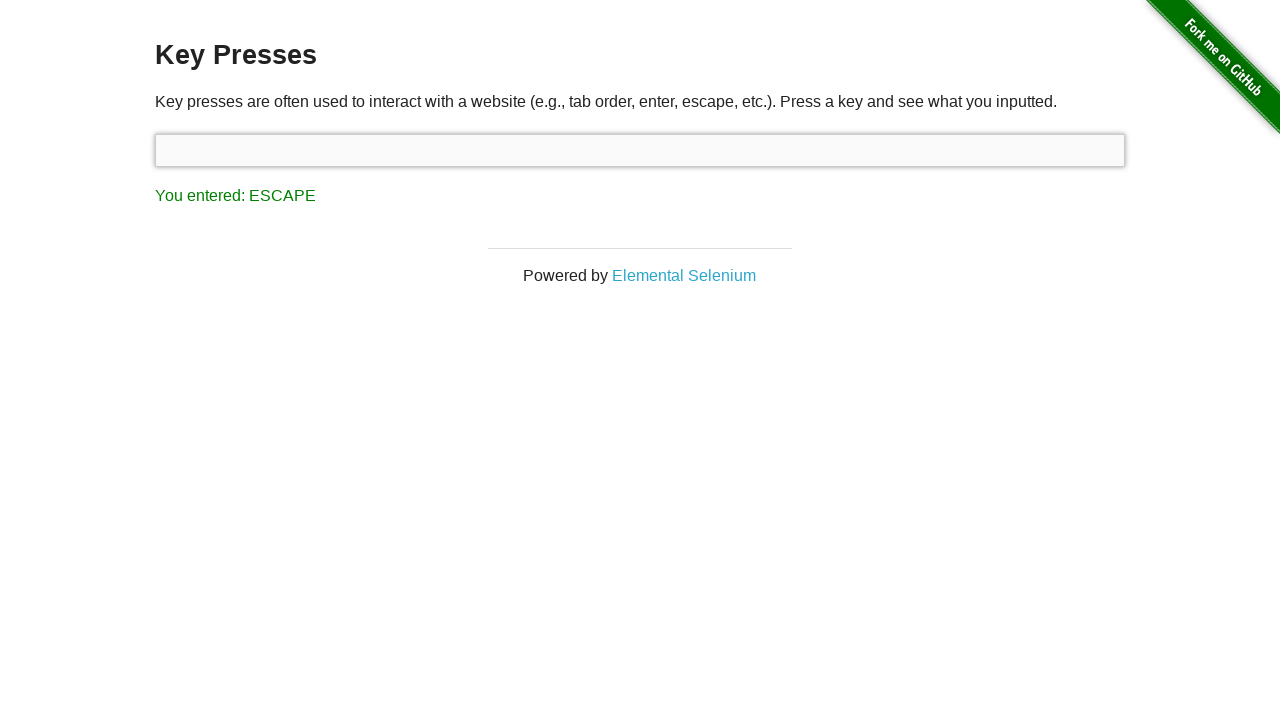

Pressed ESCAPE key in the input field on input#target
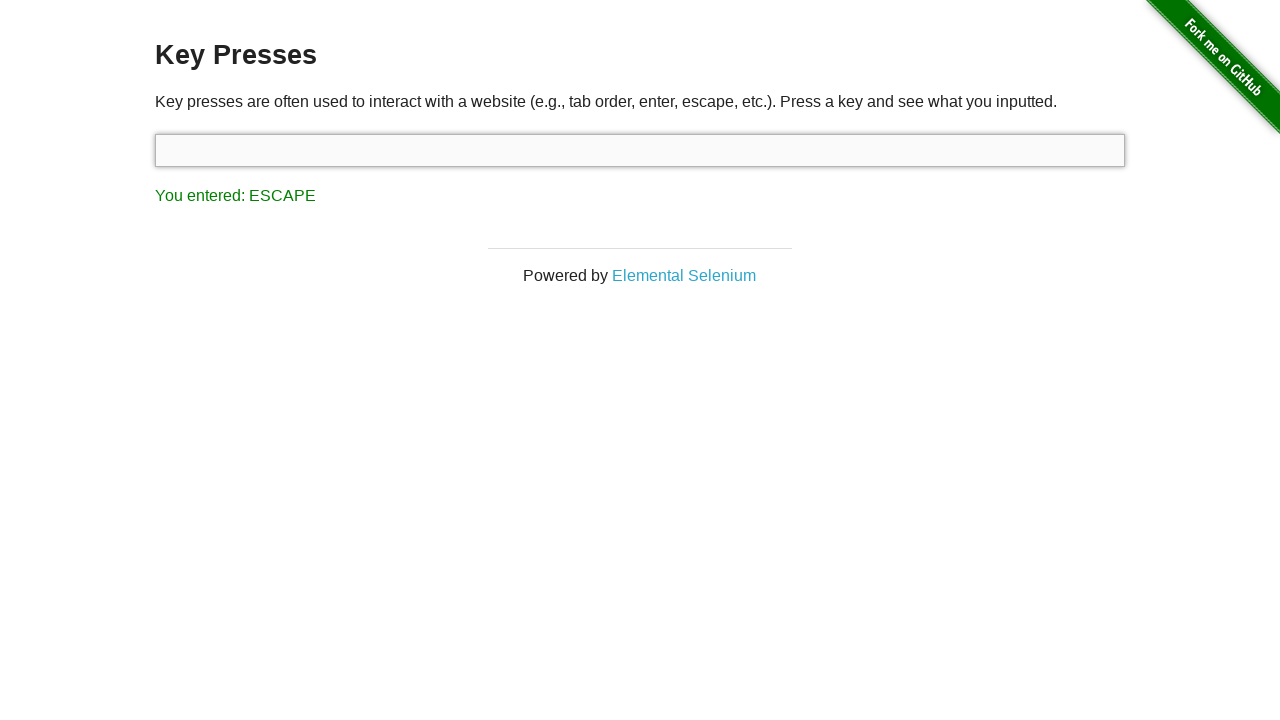

Retrieved result text from the page
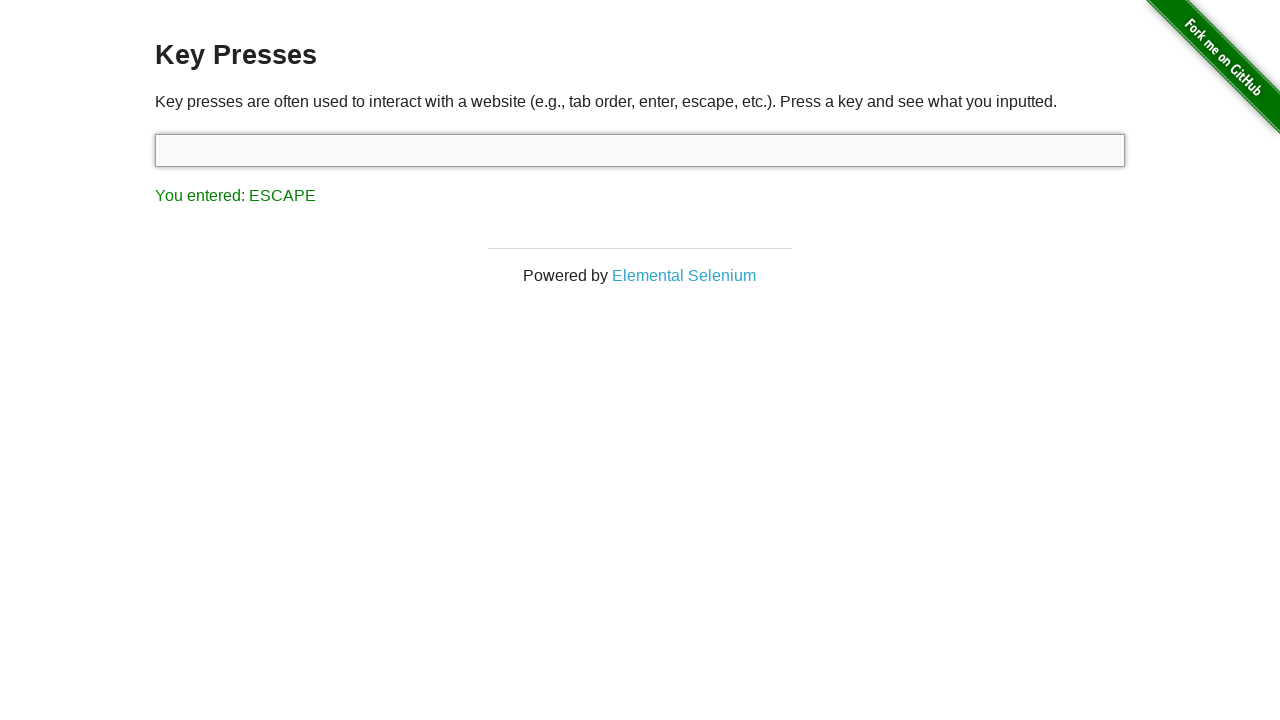

Verified that result text equals 'You entered: ESCAPE'
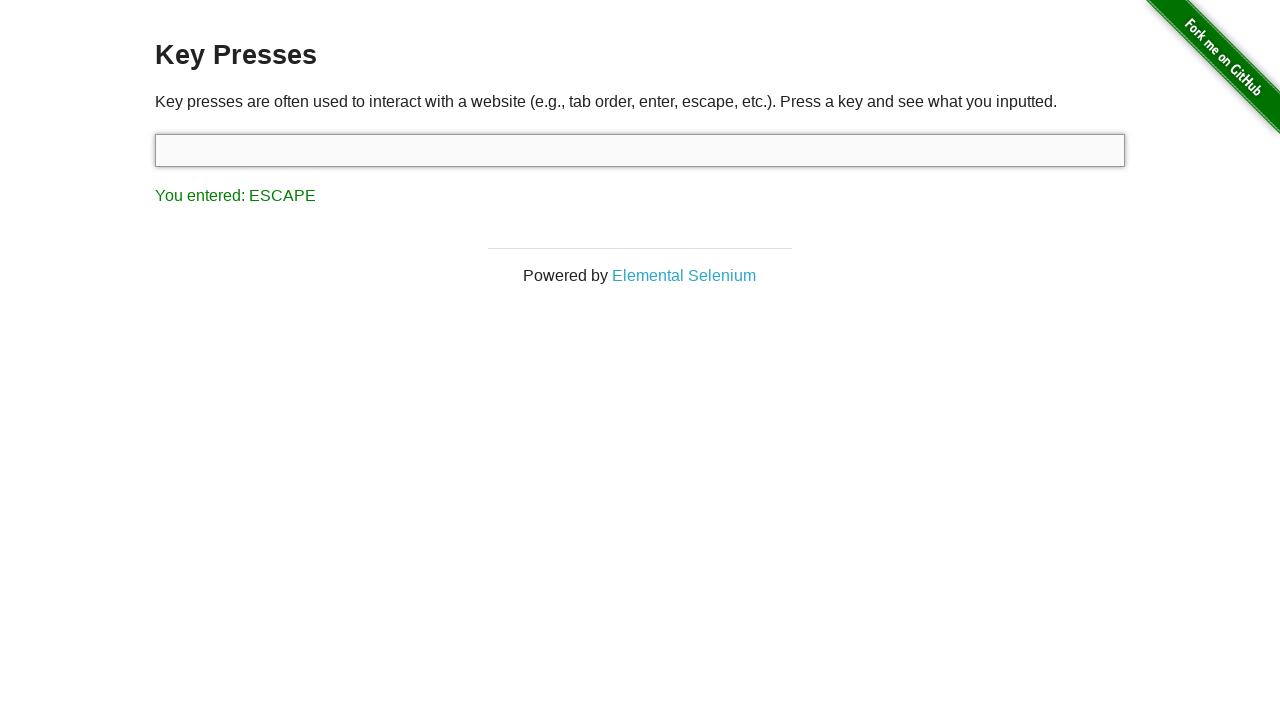

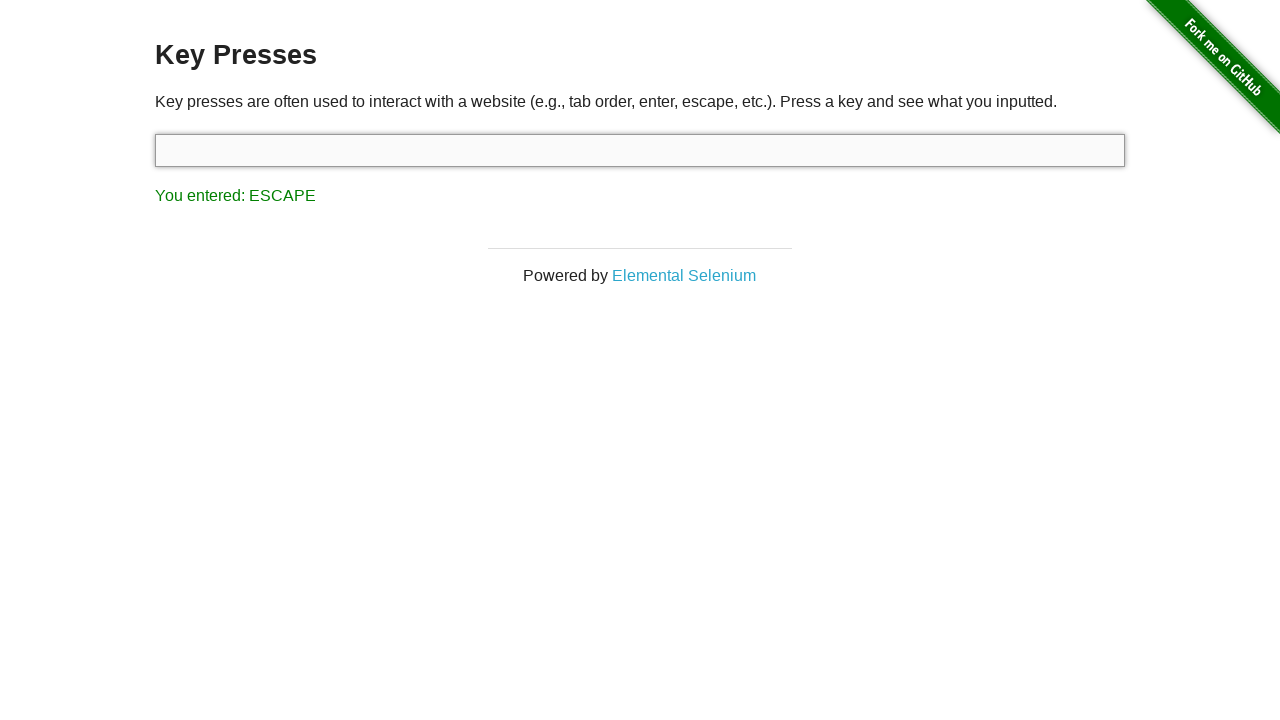